Tests add-to-cart functionality by clicking the add to cart button on a product and verifying the product appears in the cart

Starting URL: https://bstackdemo.com/

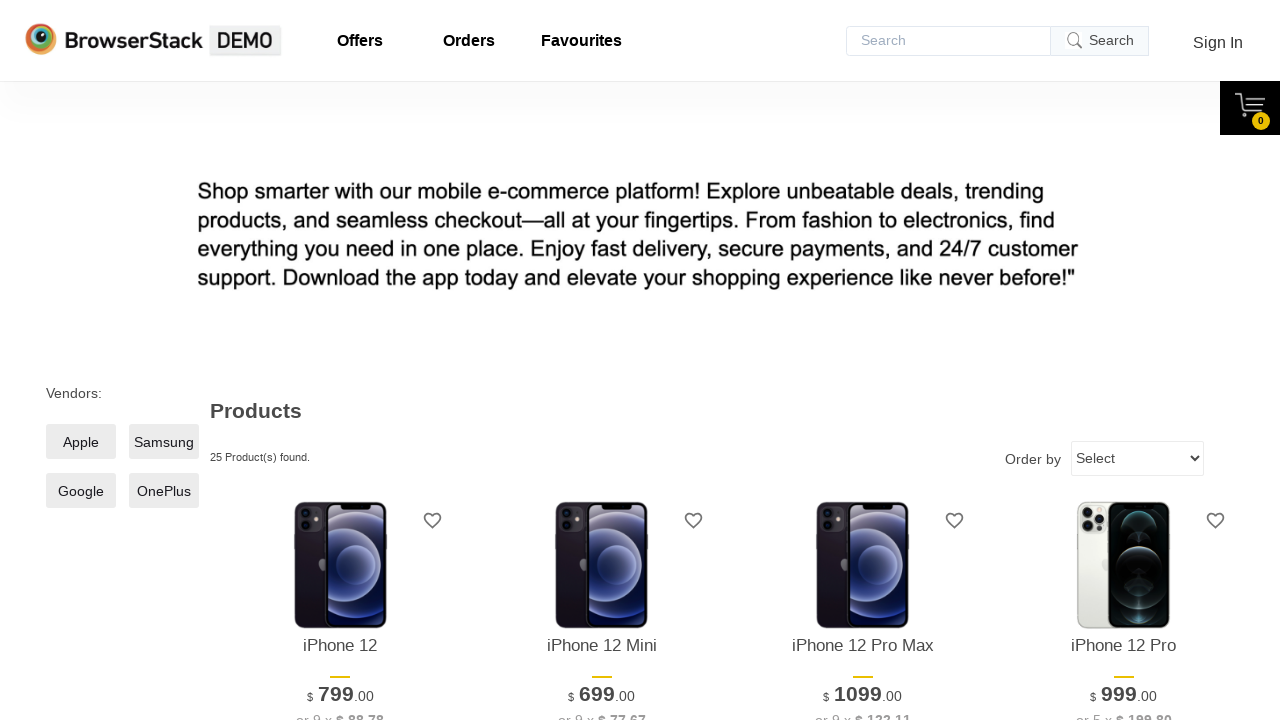

Navigated to https://bstackdemo.com/
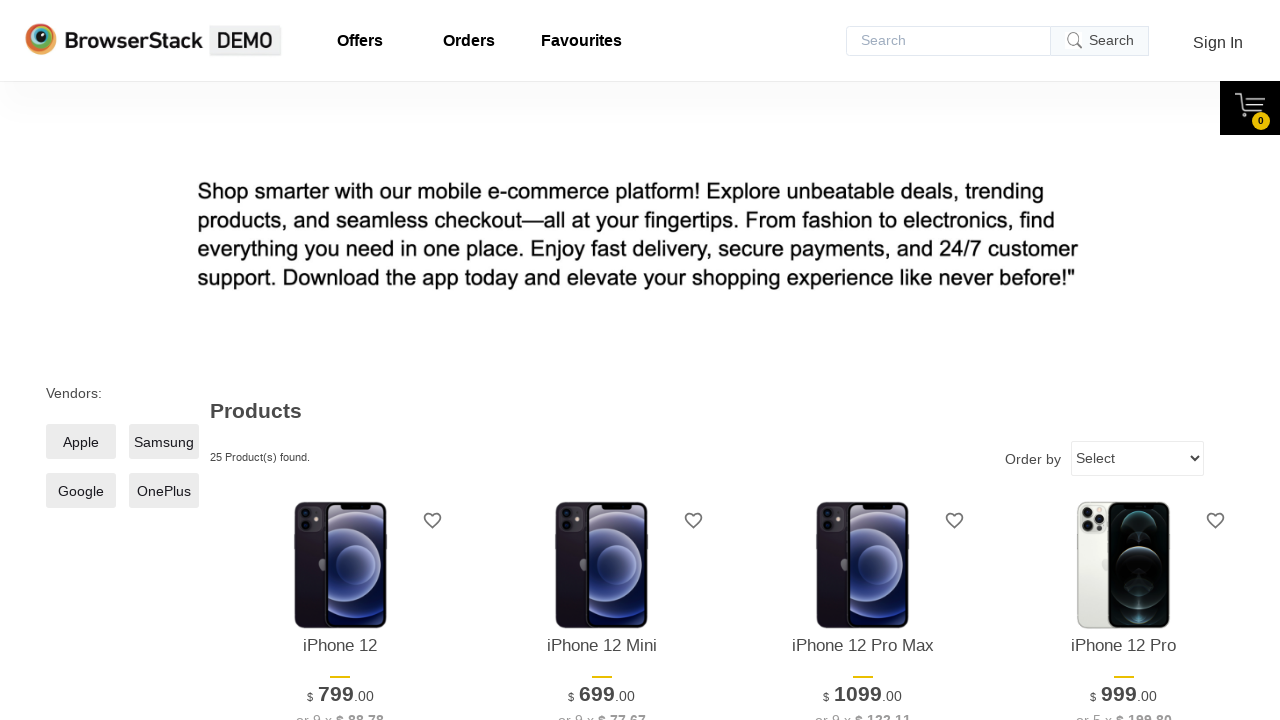

Retrieved product name before adding to cart
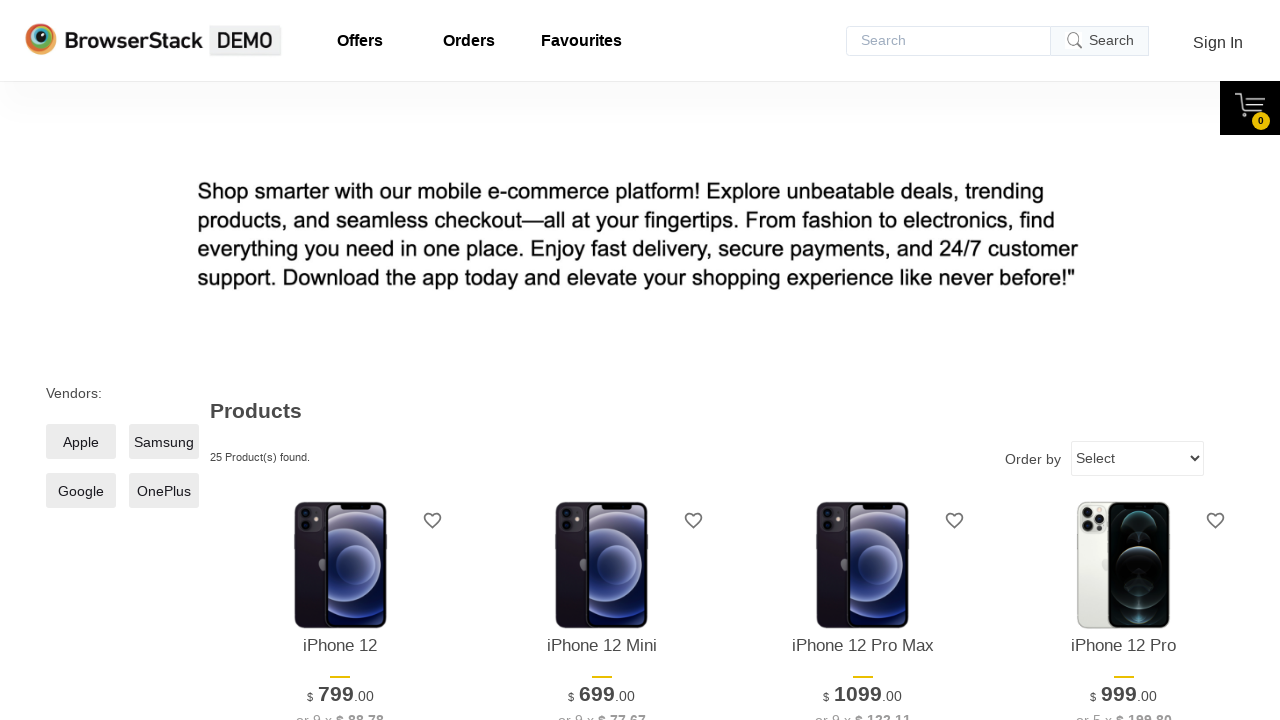

Clicked add to cart button for the product at (863, 361) on #\33 > .shelf-item__buy-btn
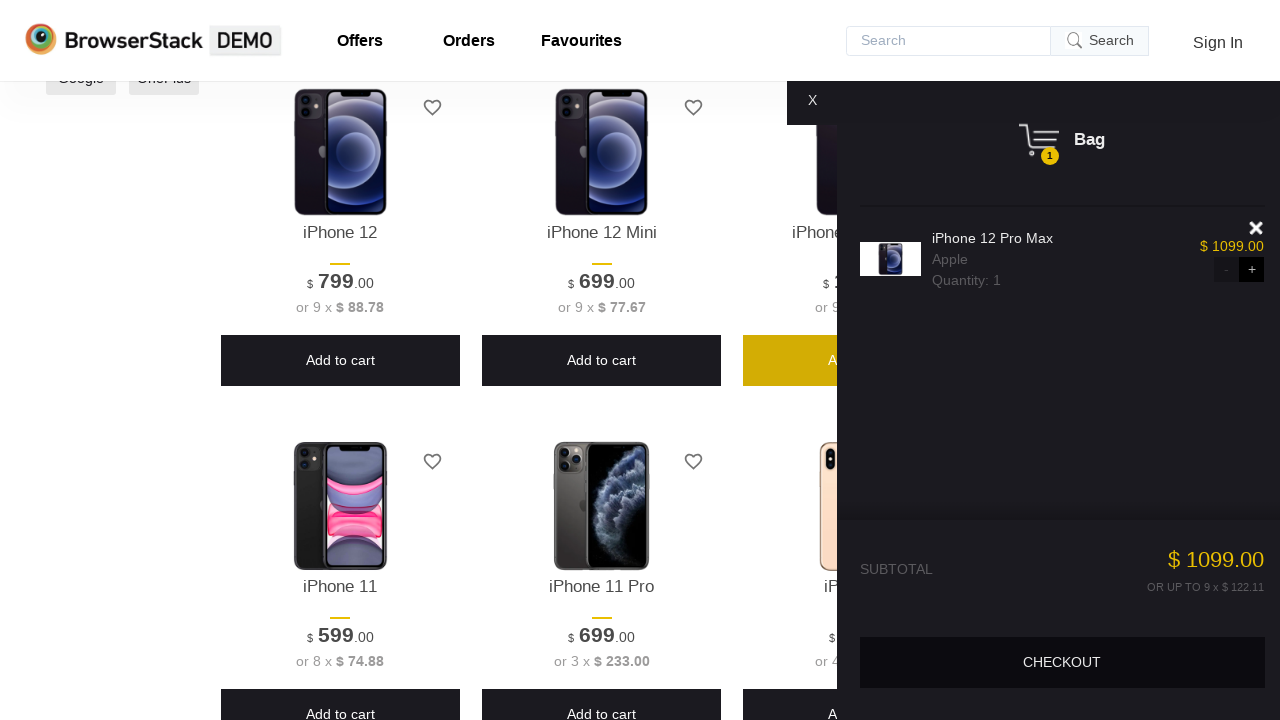

Cart opened successfully
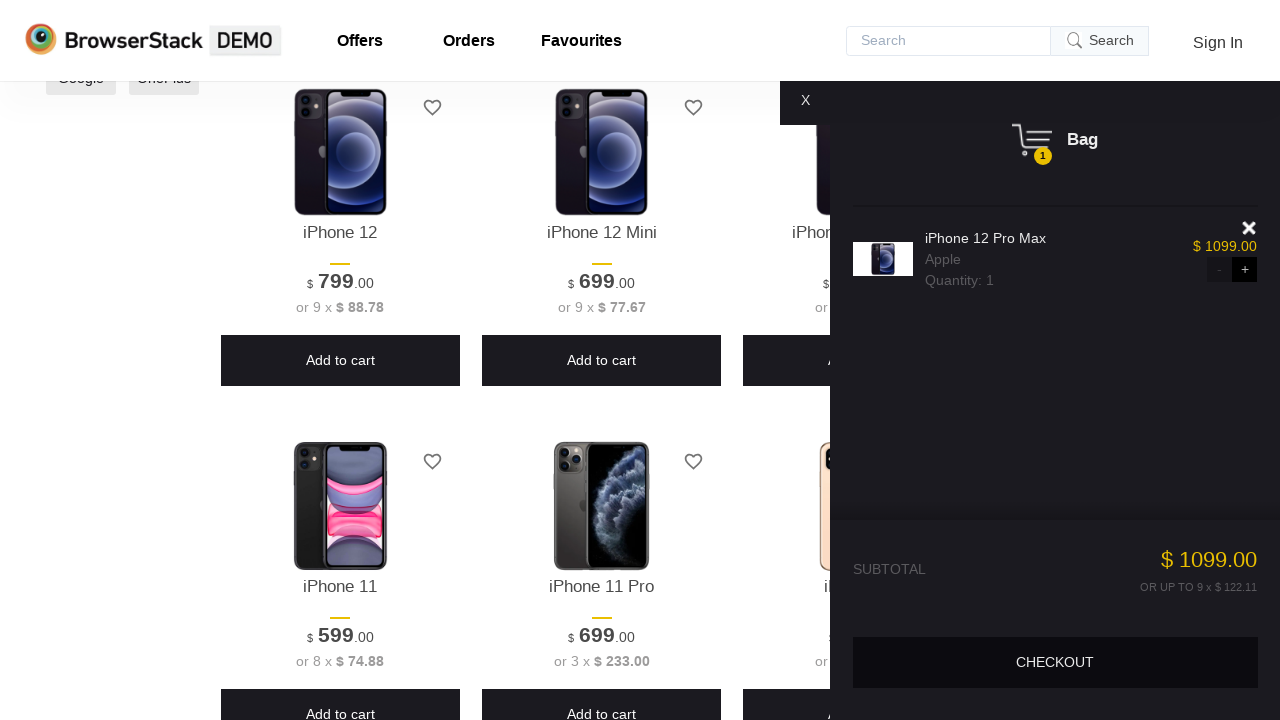

Retrieved product name from cart
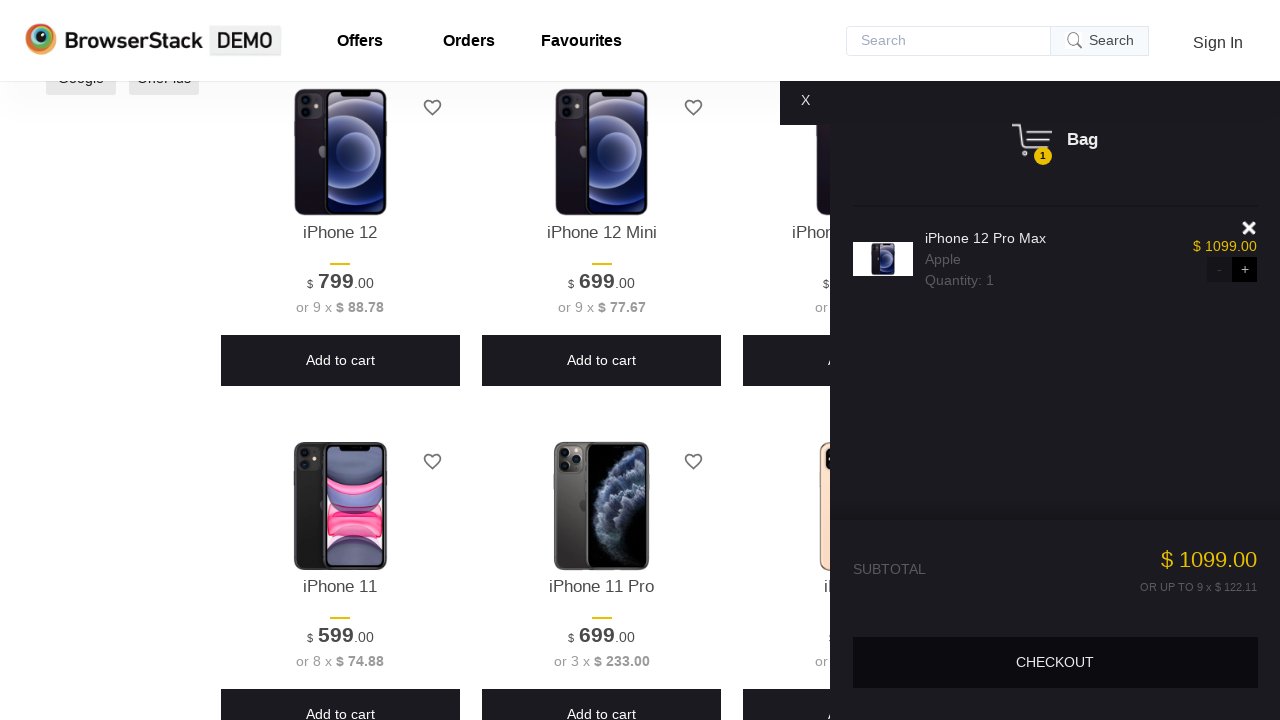

Verified that product in cart matches the product that was added
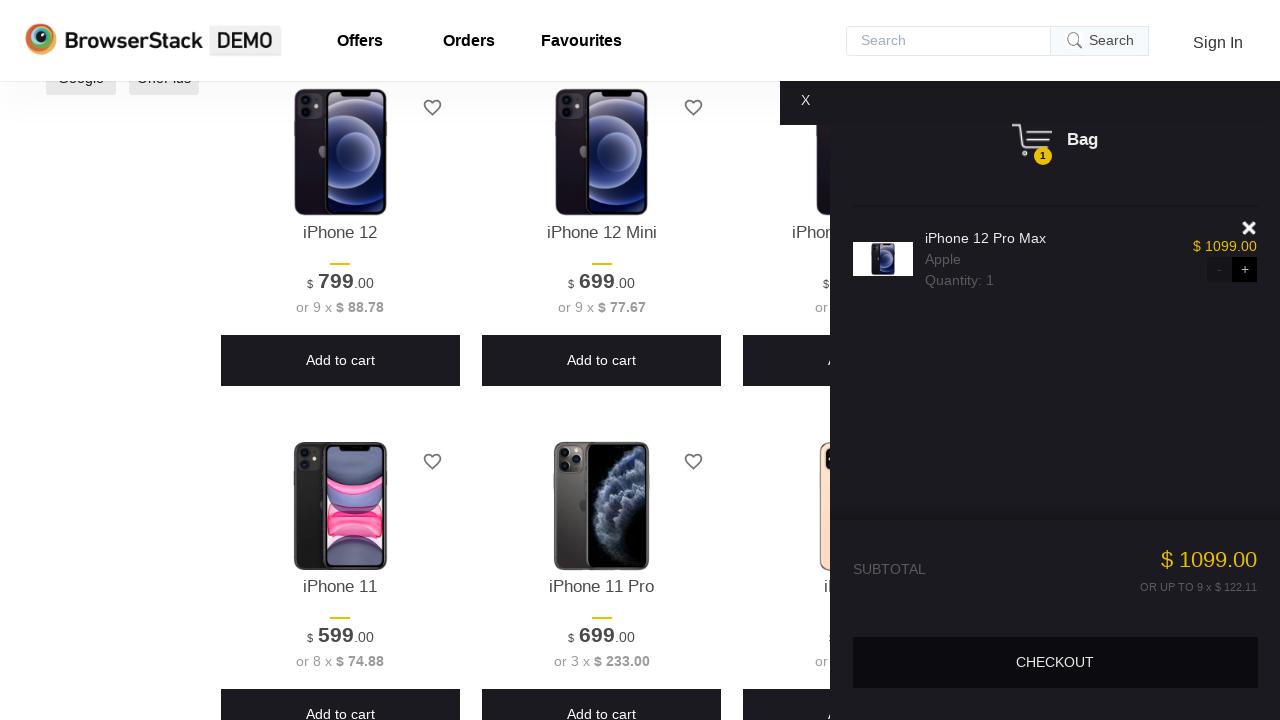

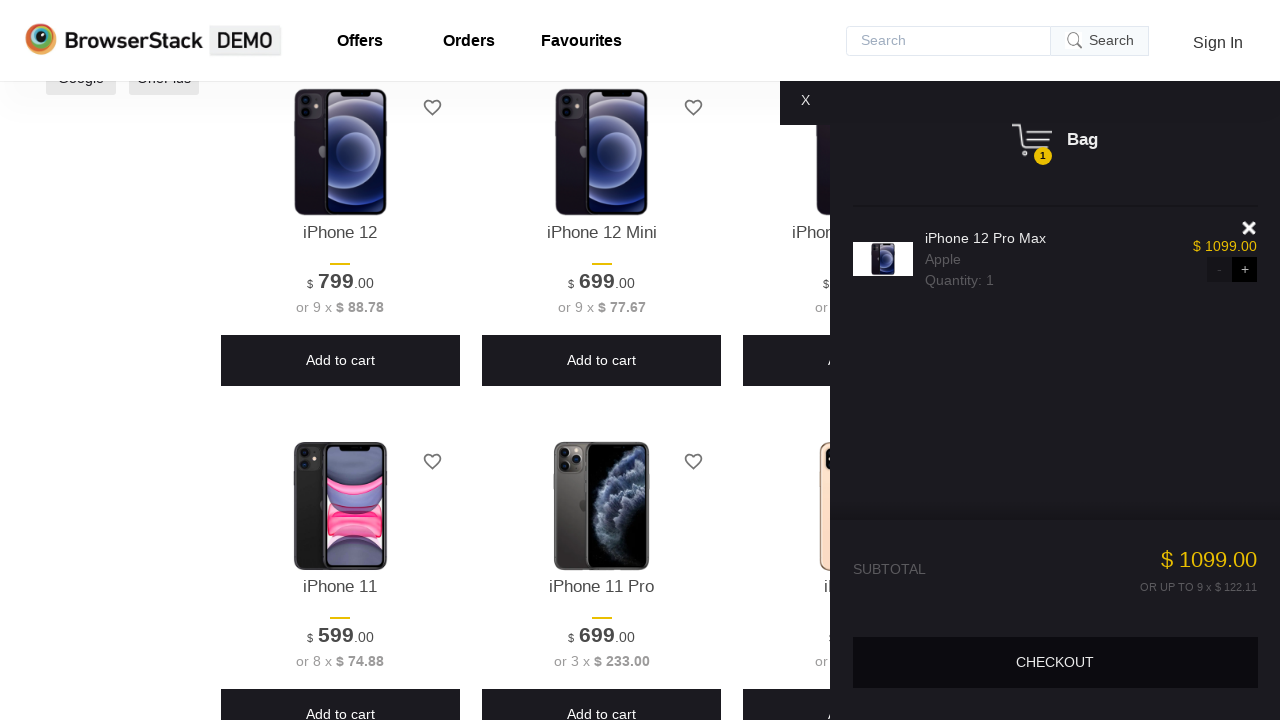